Fills out a comprehensive practice form with various input types including text fields, radio buttons, dropdowns, and date pickers

Starting URL: https://demoqa.com/automation-practice-form

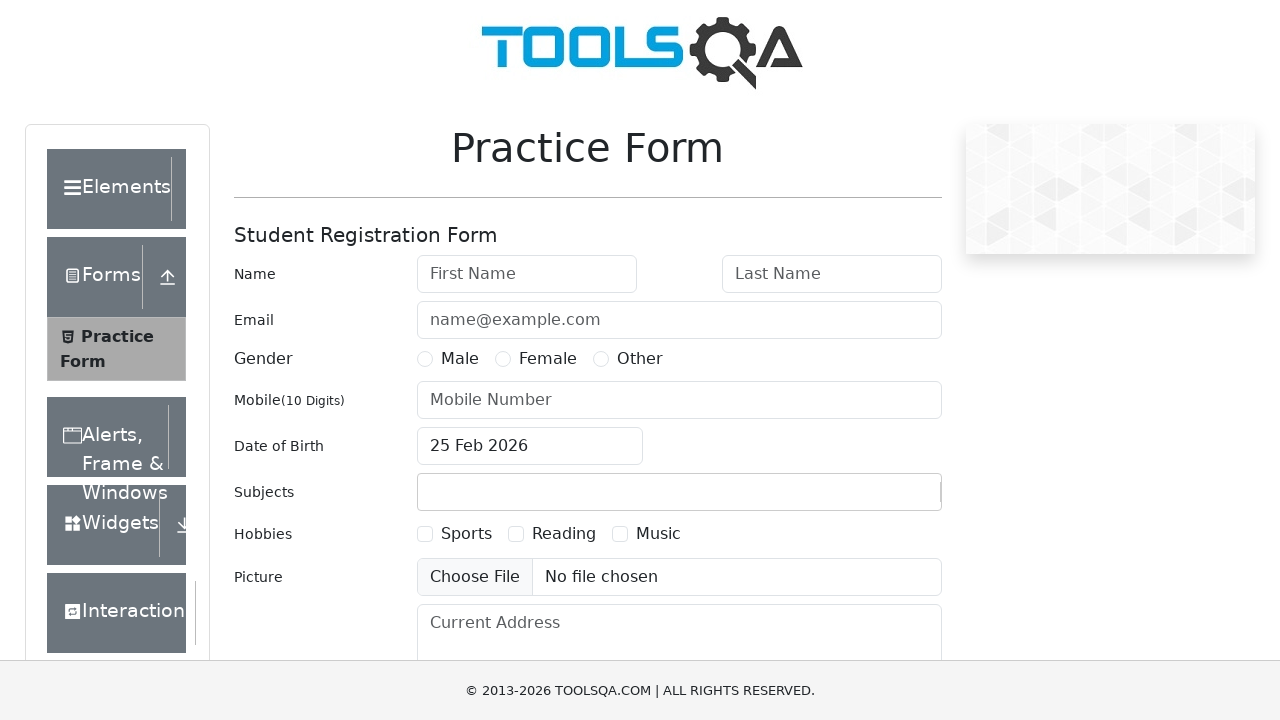

Filled first name field with 'Aliaksei' on input#firstName
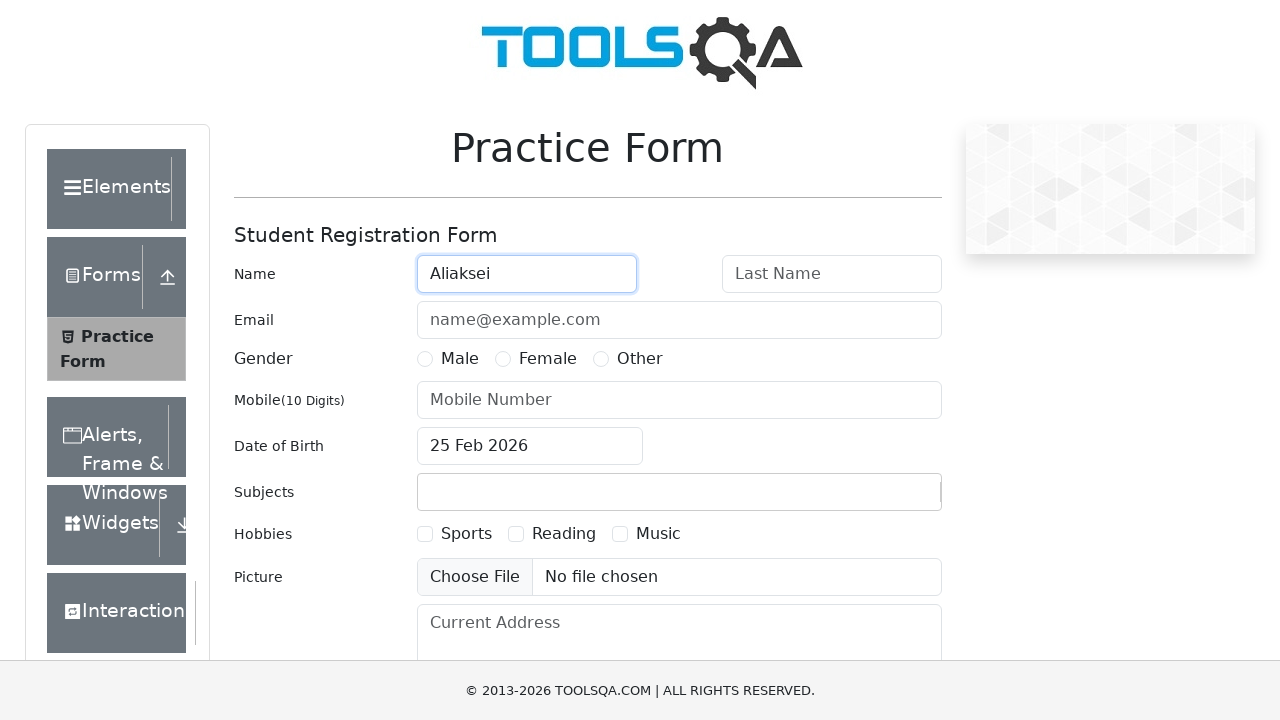

Filled last name field with 'Chaban' on input#lastName
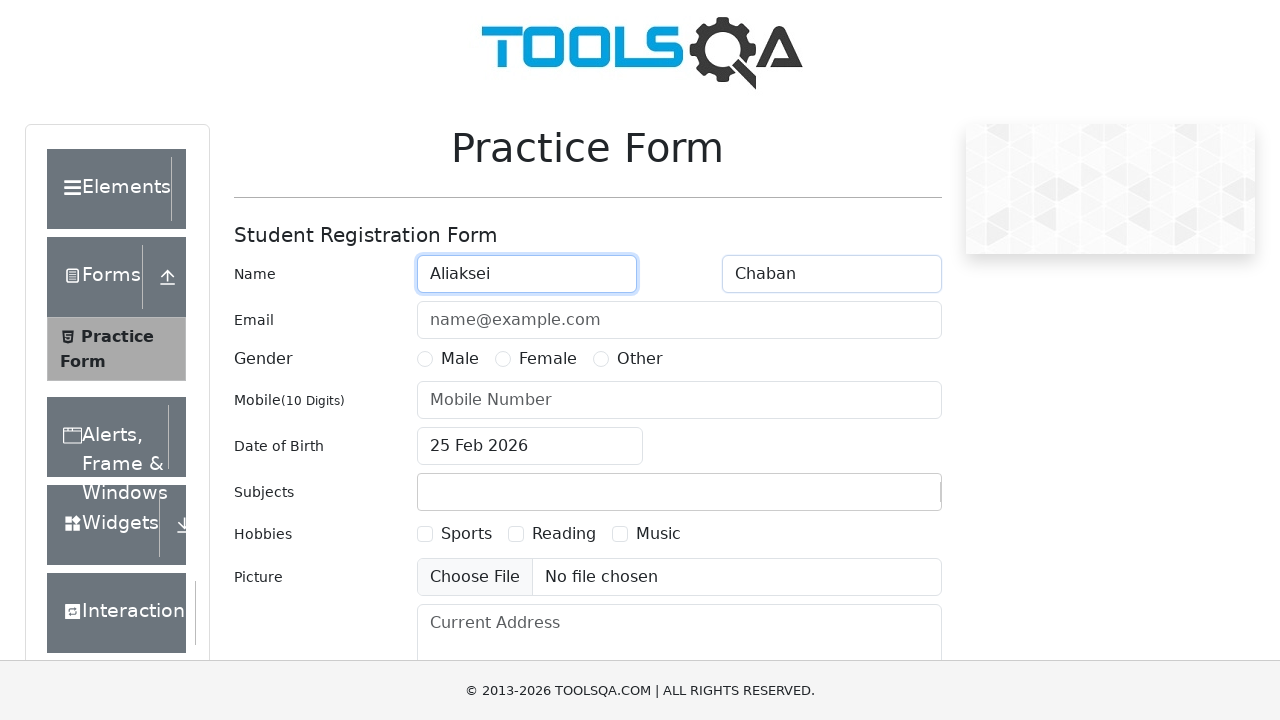

Filled email field with 'test@gtest.com' on input#userEmail
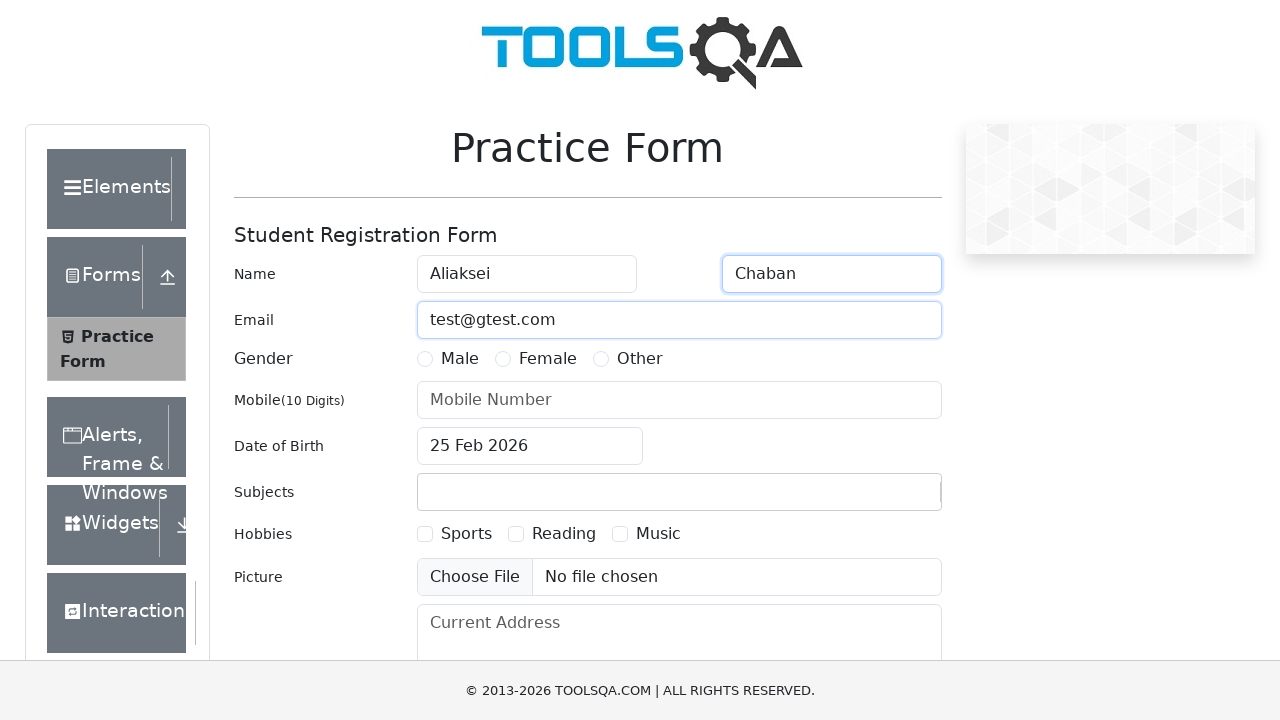

Selected gender radio button (Male) at (460, 359) on label[for='gender-radio-1']
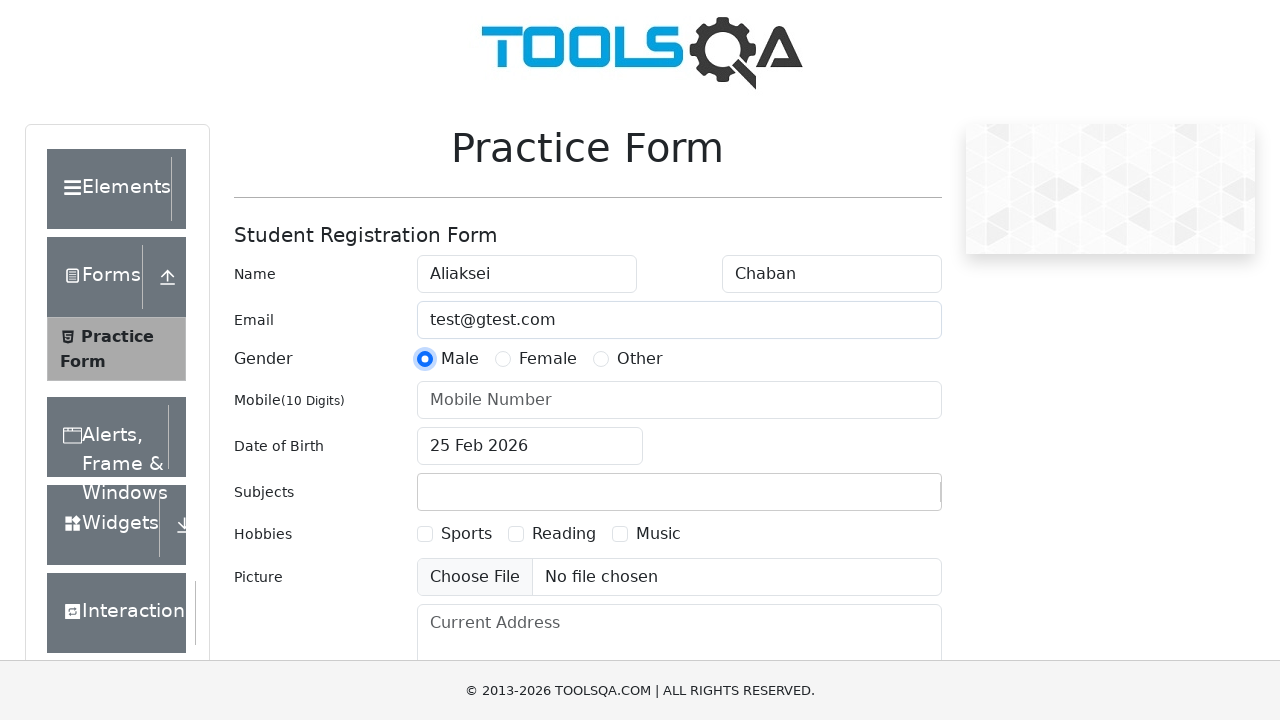

Filled mobile number field with '1234567890' on input#userNumber
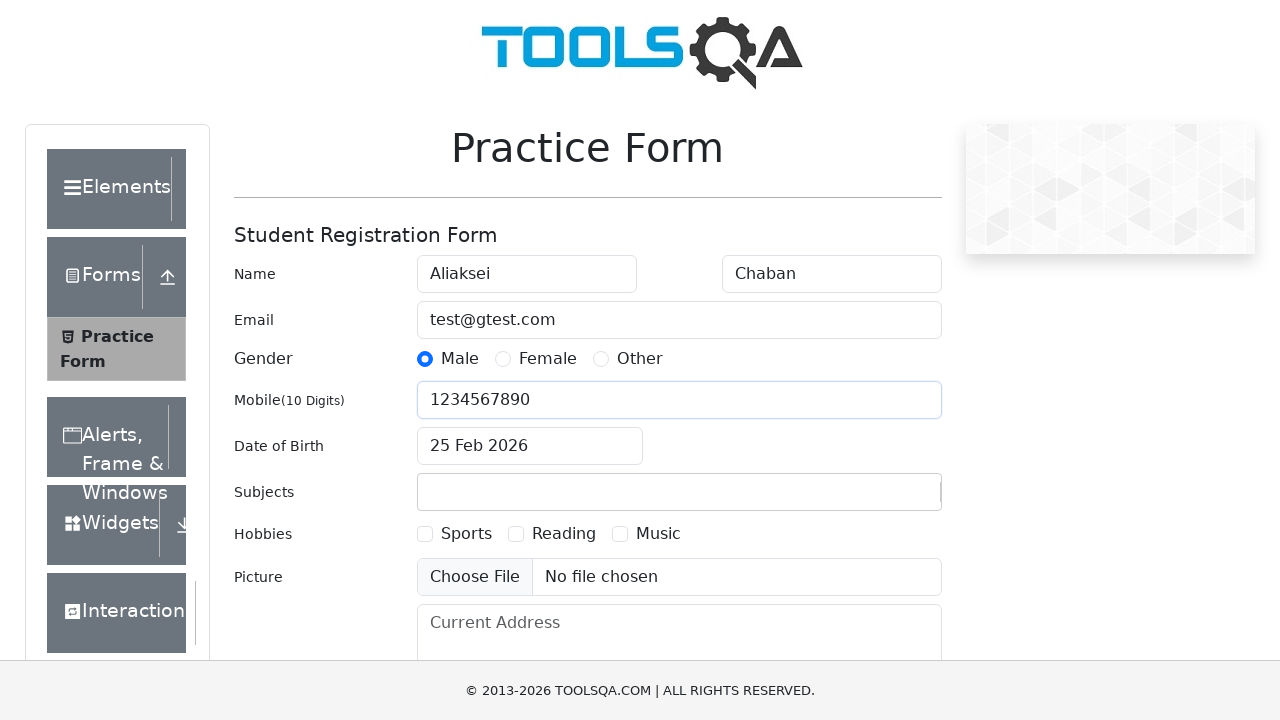

Clicked date of birth input field to open date picker at (530, 446) on input#dateOfBirthInput
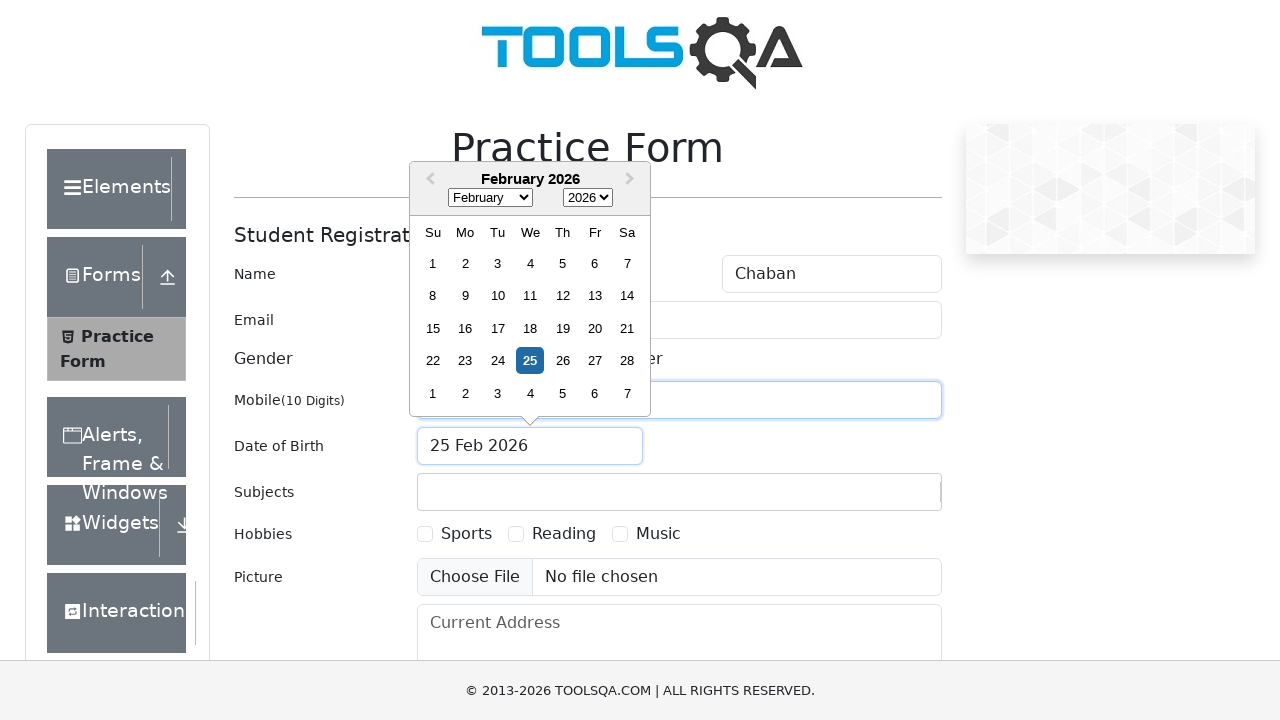

Selected June from month dropdown on select.react-datepicker__month-select
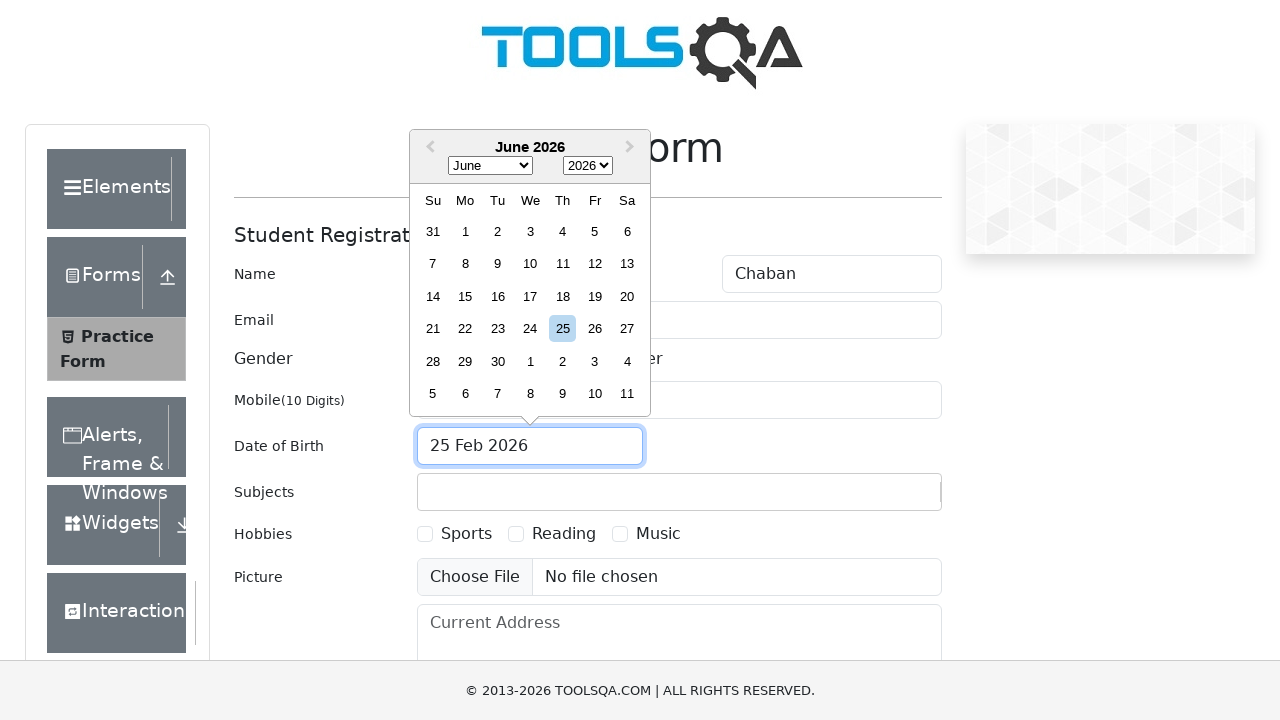

Selected 1995 from year dropdown on select.react-datepicker__year-select
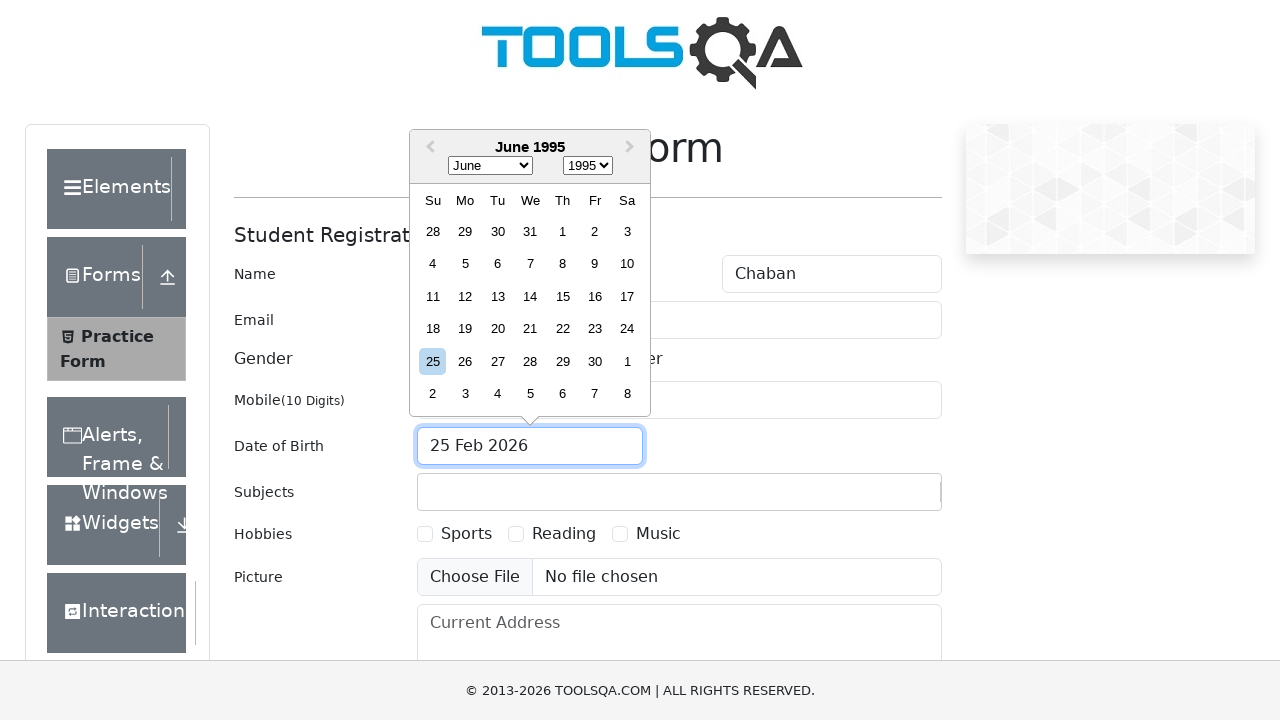

Selected day 23 from the date picker calendar at (595, 329) on div[class*='react-datepicker__day--023']
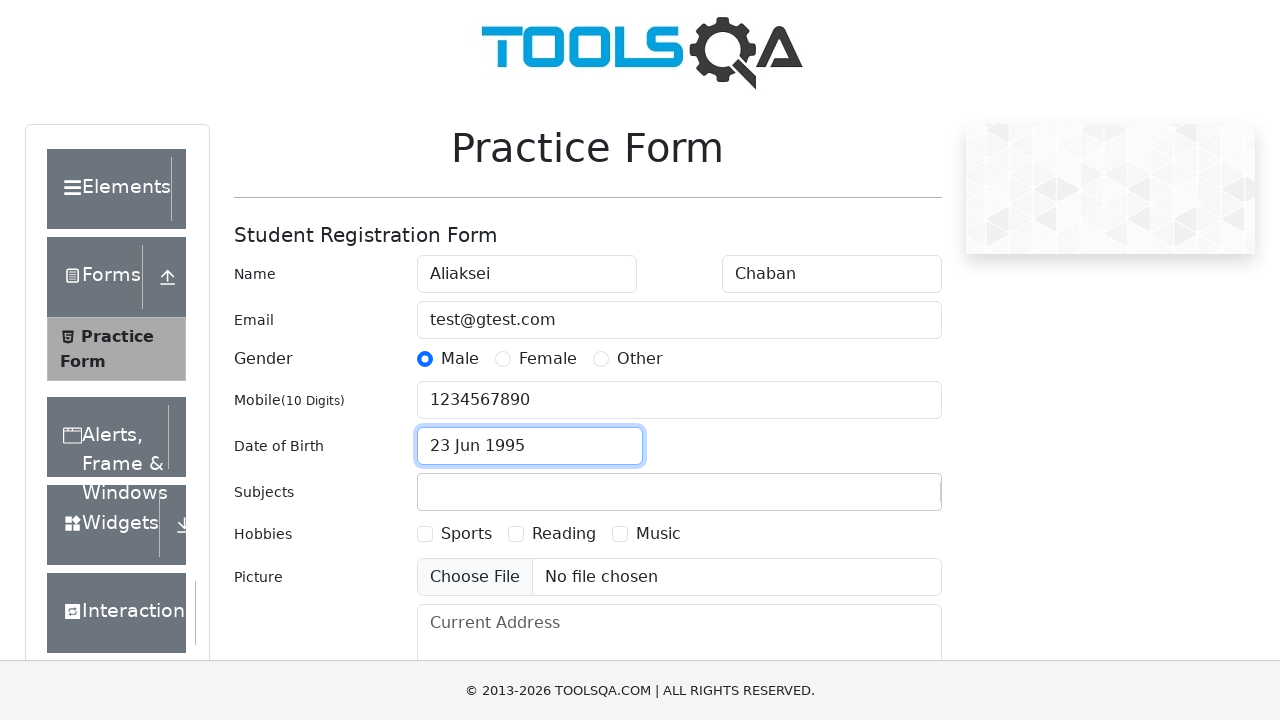

Typed 'English' in the subjects field on div#subjectsContainer input
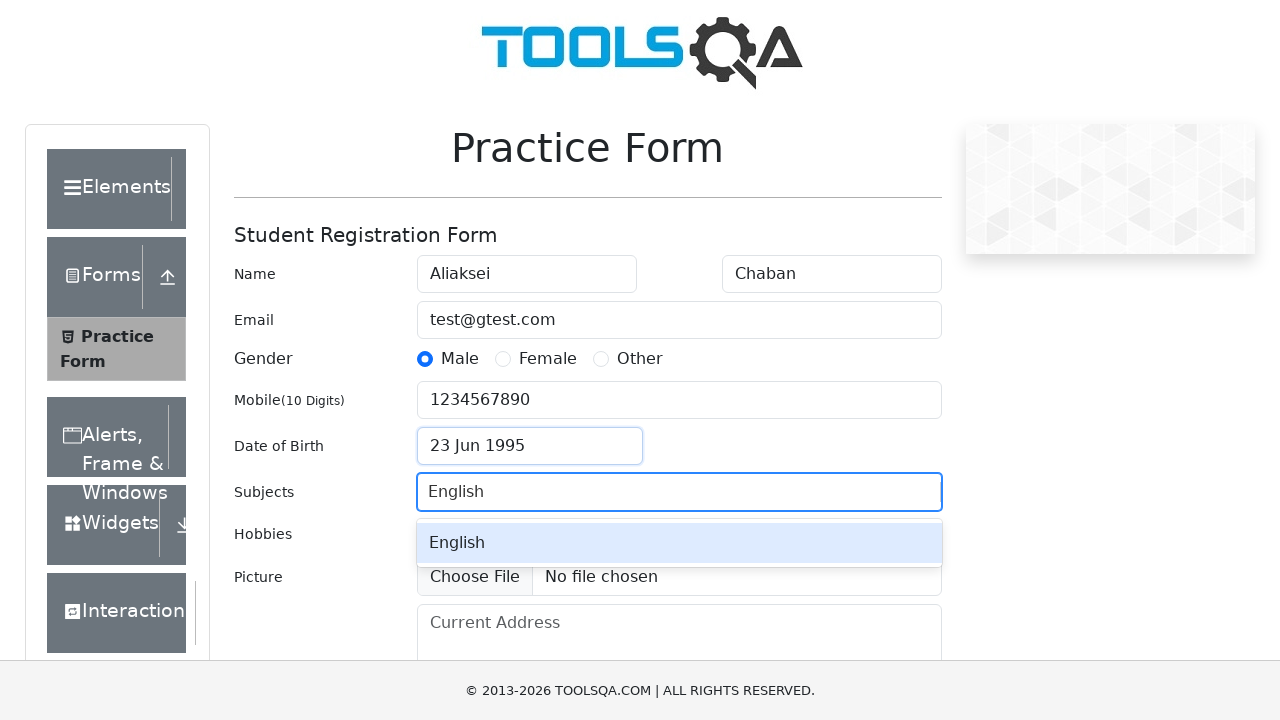

Subject dropdown option appeared
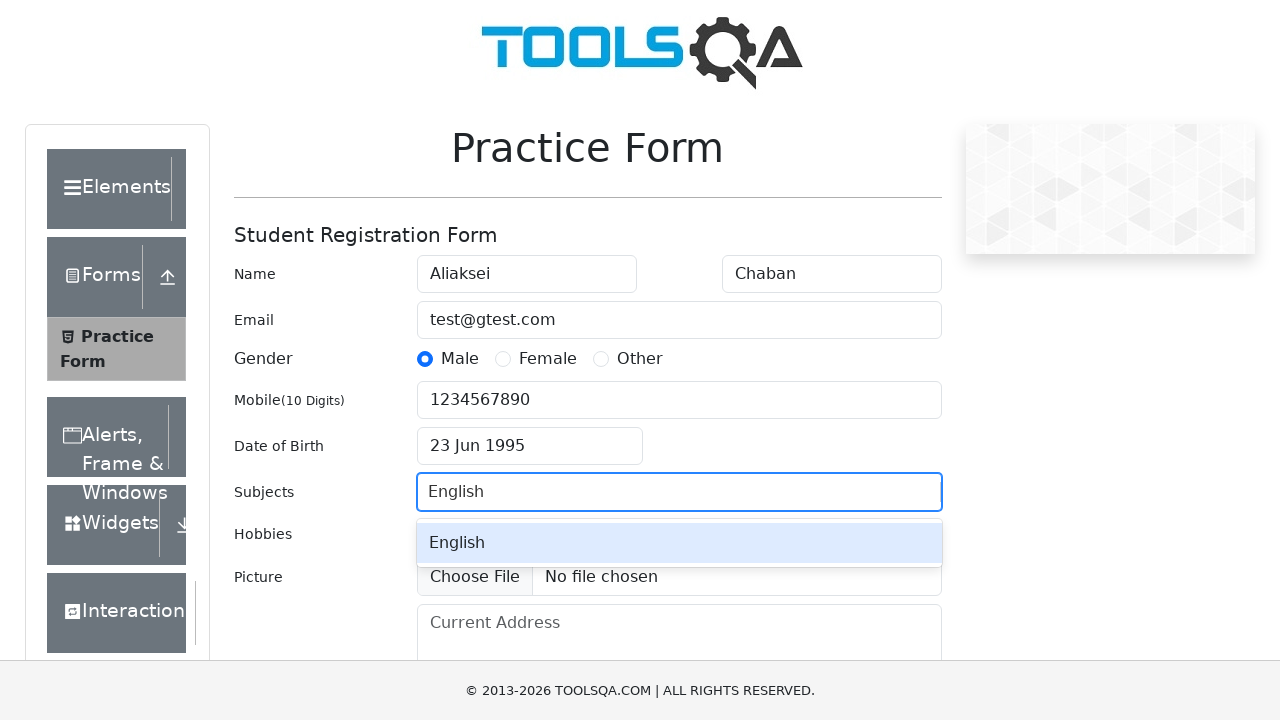

Selected English from subject dropdown at (679, 543) on div#react-select-2-option-0
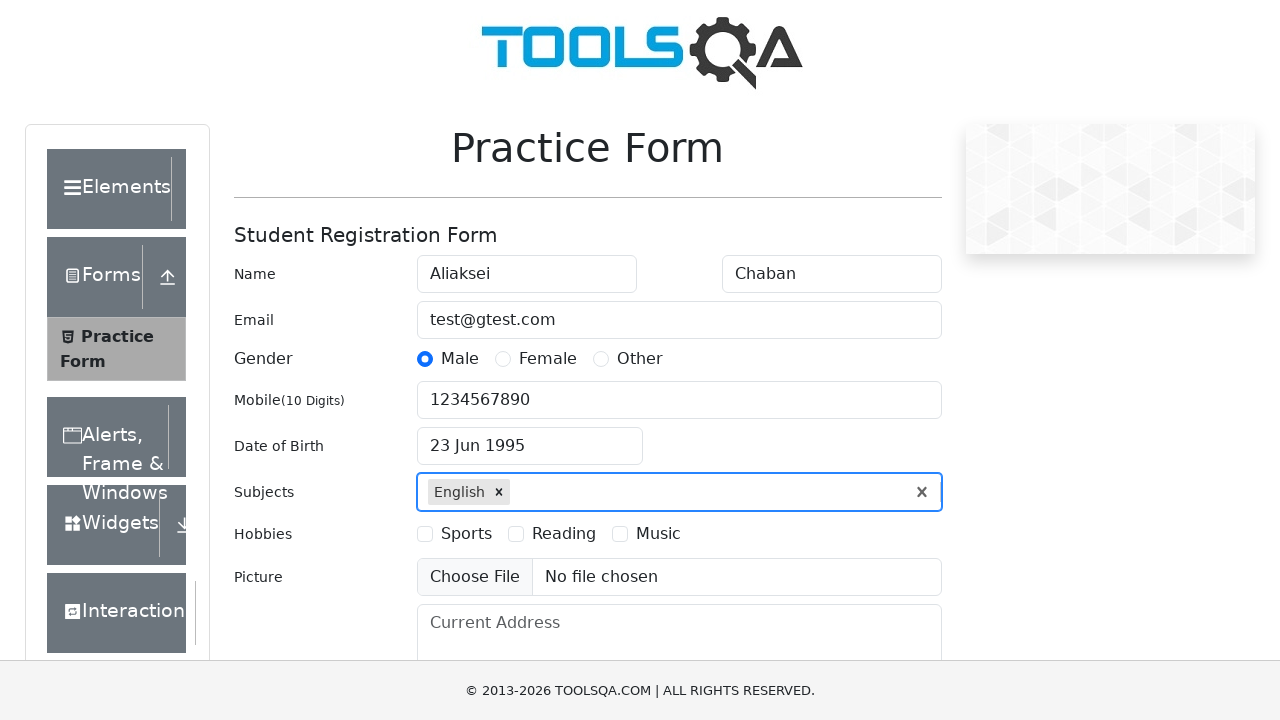

Selected hobby checkbox (Sports) at (466, 534) on label[for='hobbies-checkbox-1']
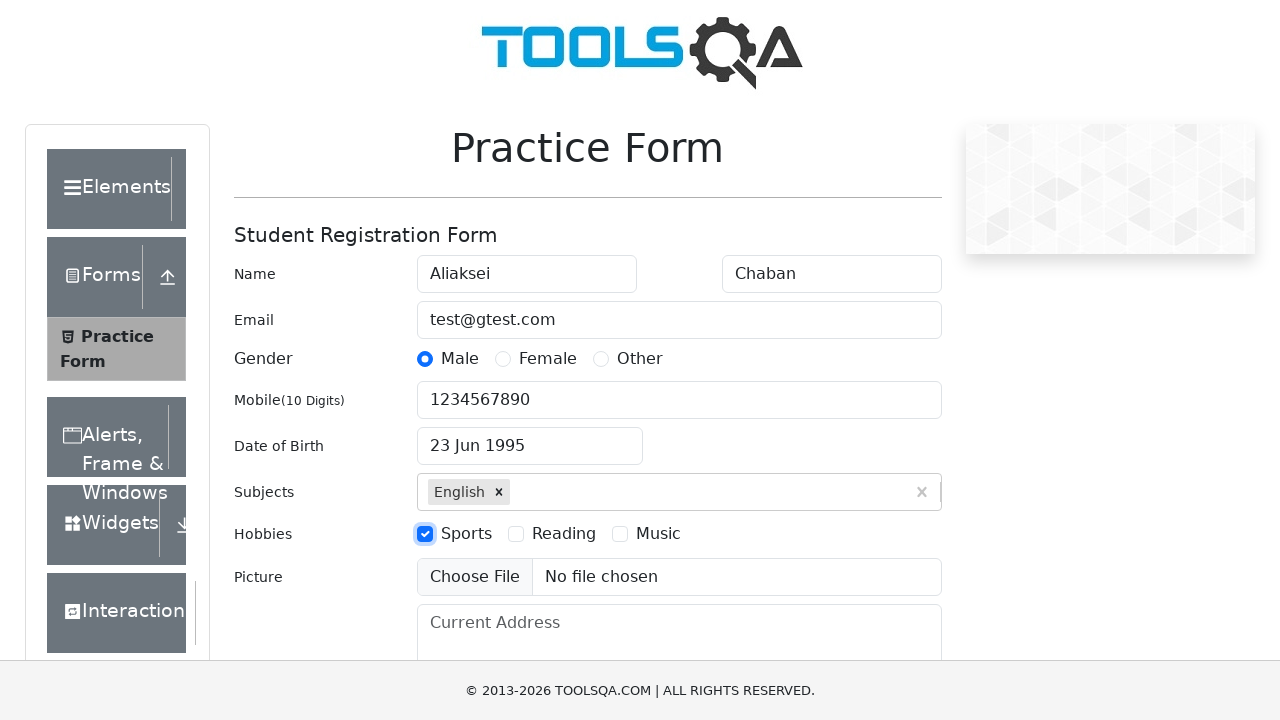

Filled current address field with complete address on textarea#currentAddress
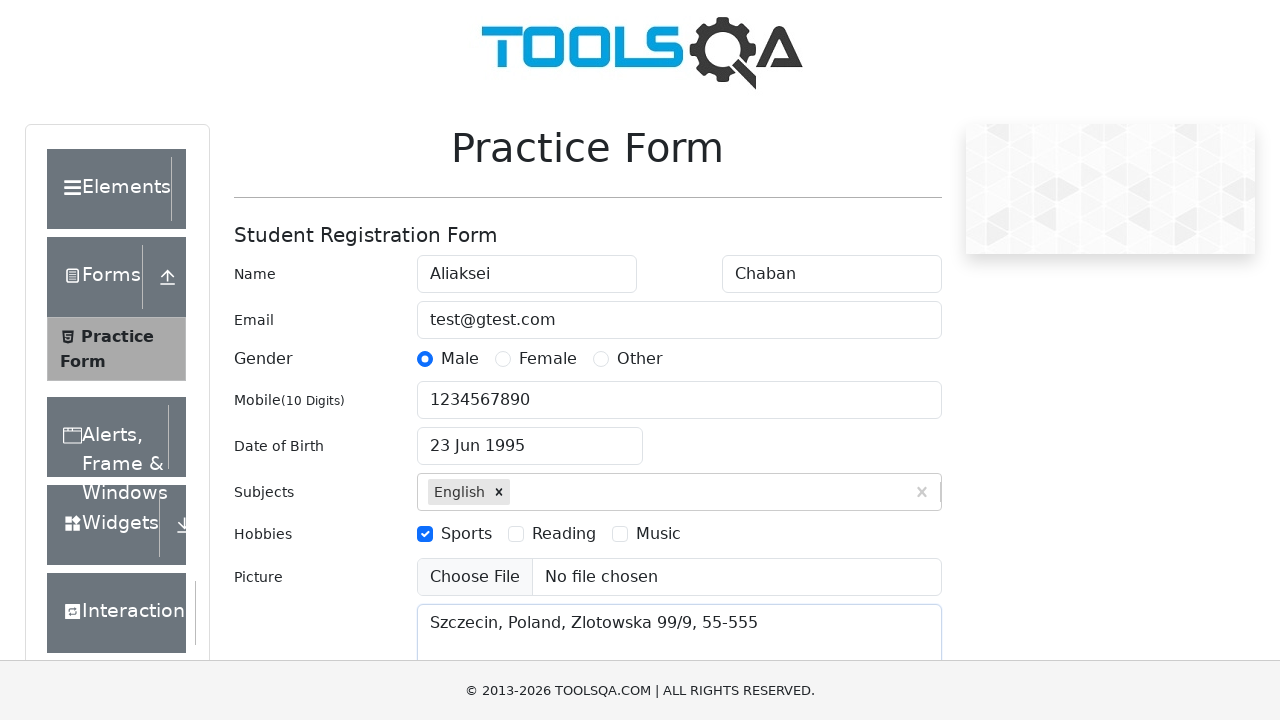

Clicked on state dropdown to open options at (527, 437) on div#state
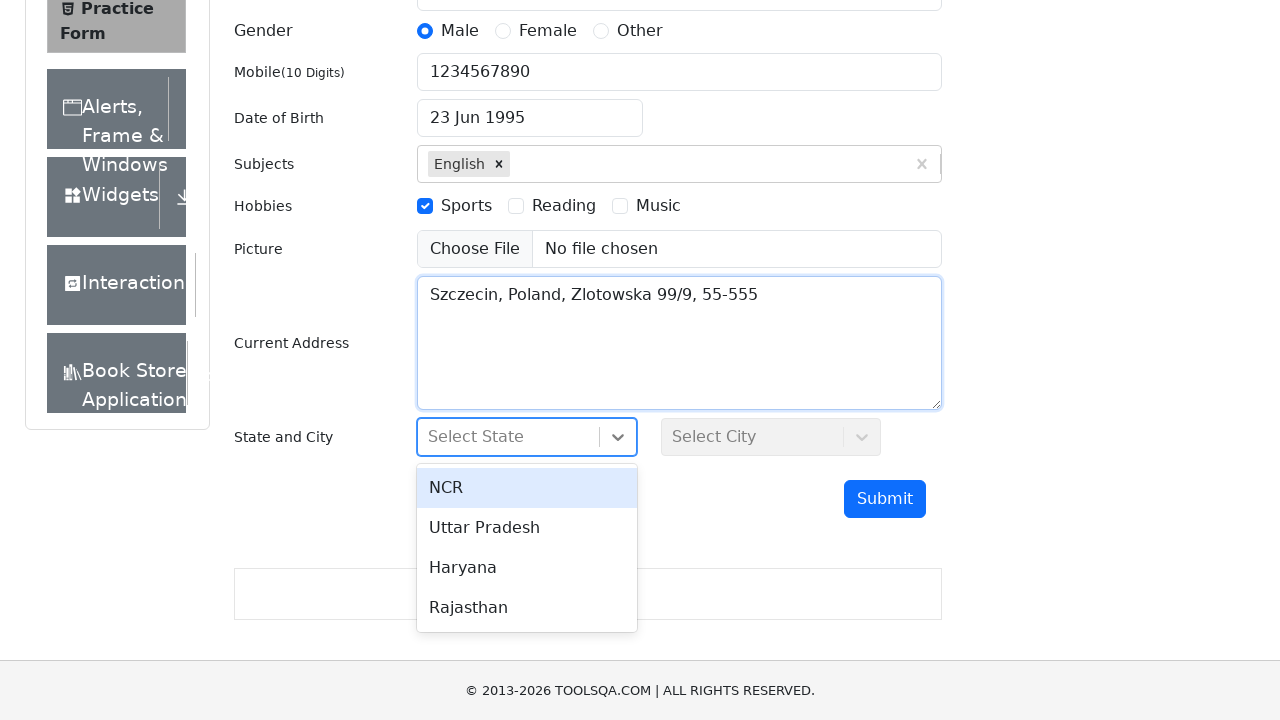

Selected state from dropdown at (527, 528) on div#react-select-3-option-1
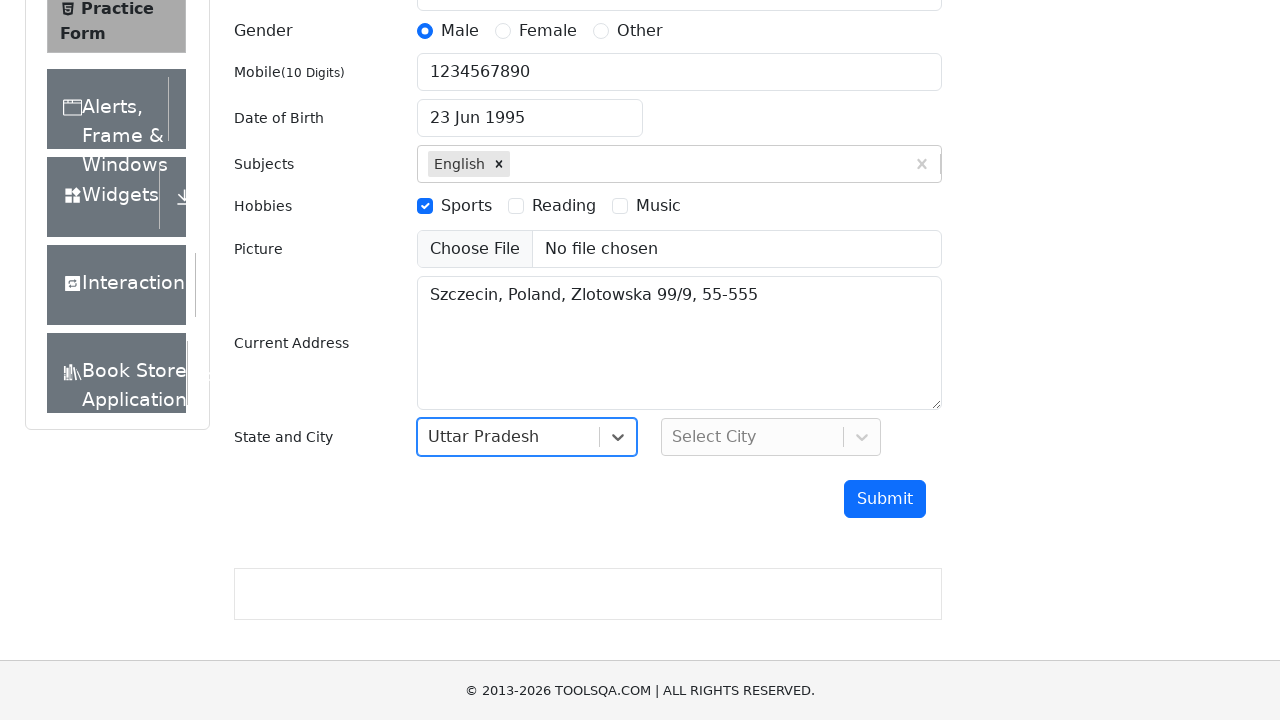

Clicked on city dropdown to open options at (771, 437) on div#city
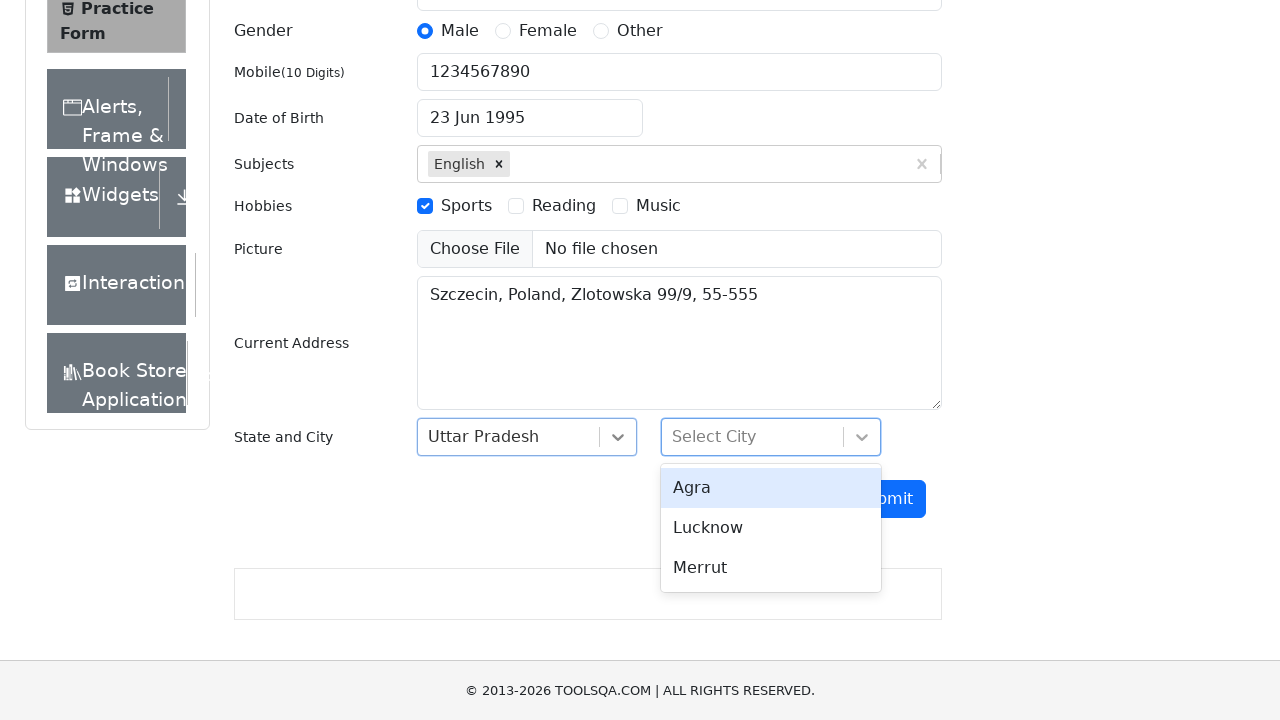

Selected city from dropdown at (771, 488) on div#react-select-4-option-0
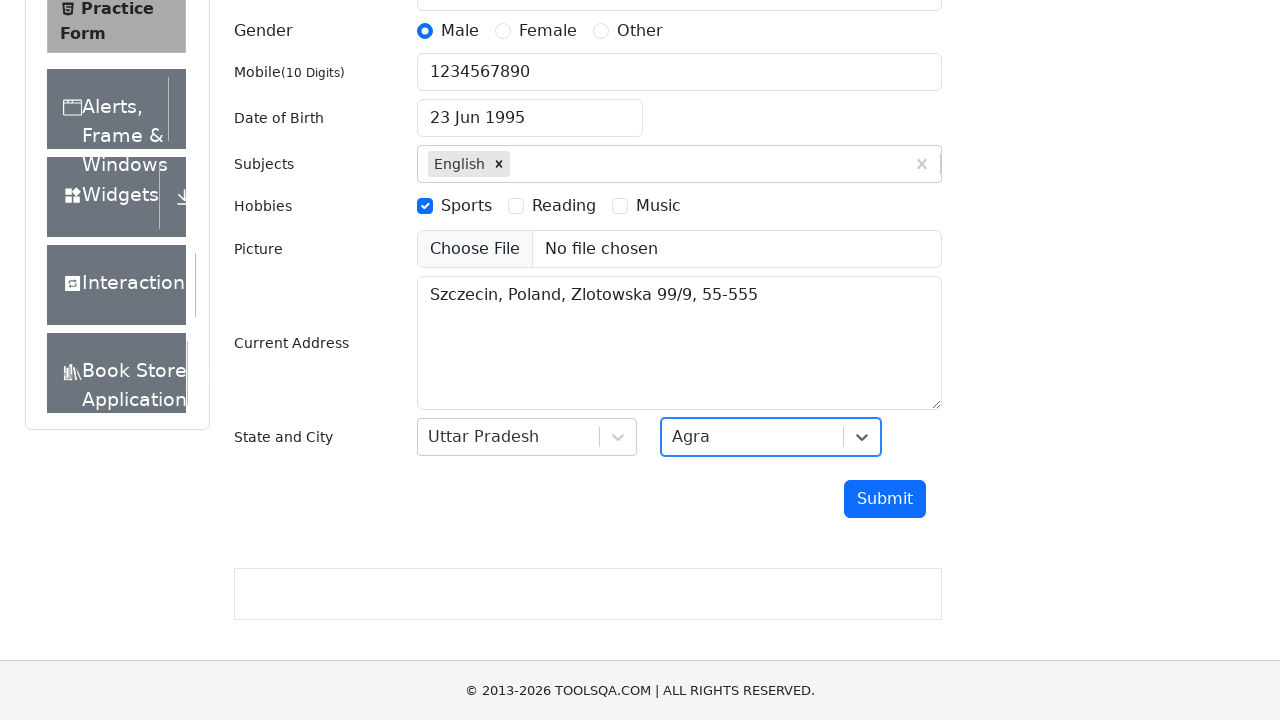

Clicked submit button to submit the form at (885, 499) on button#submit
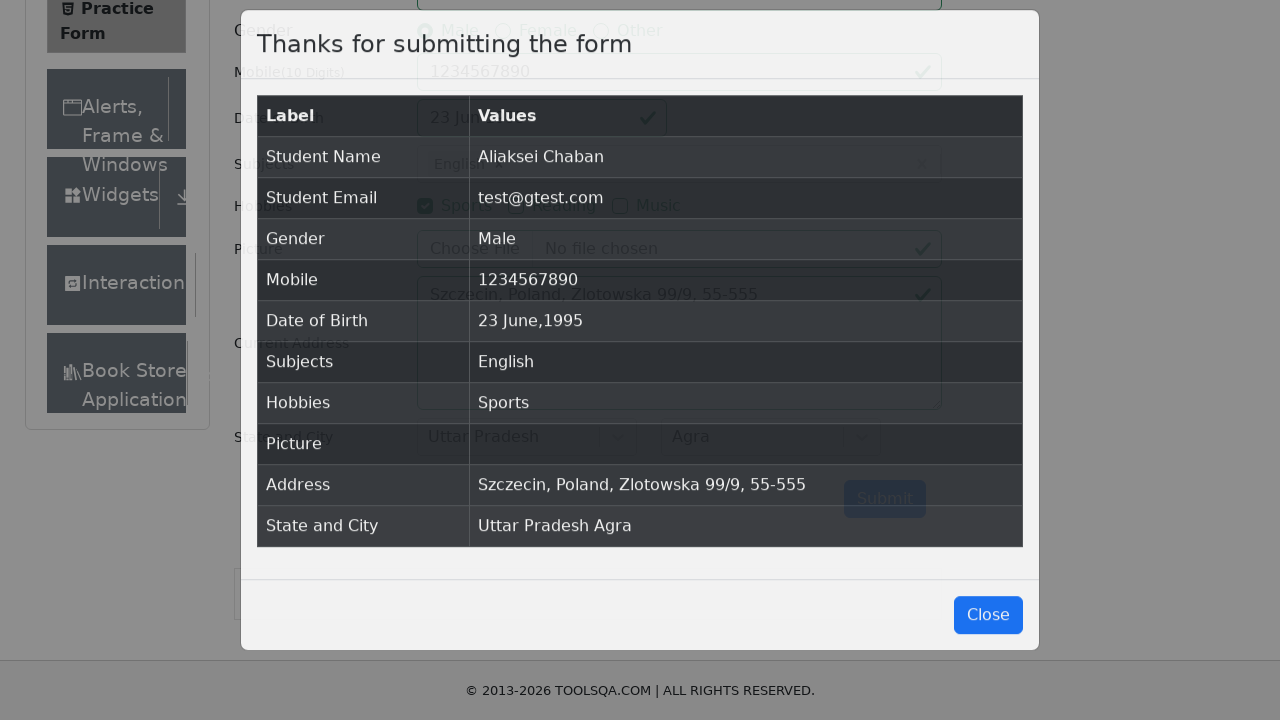

Form submission modal appeared
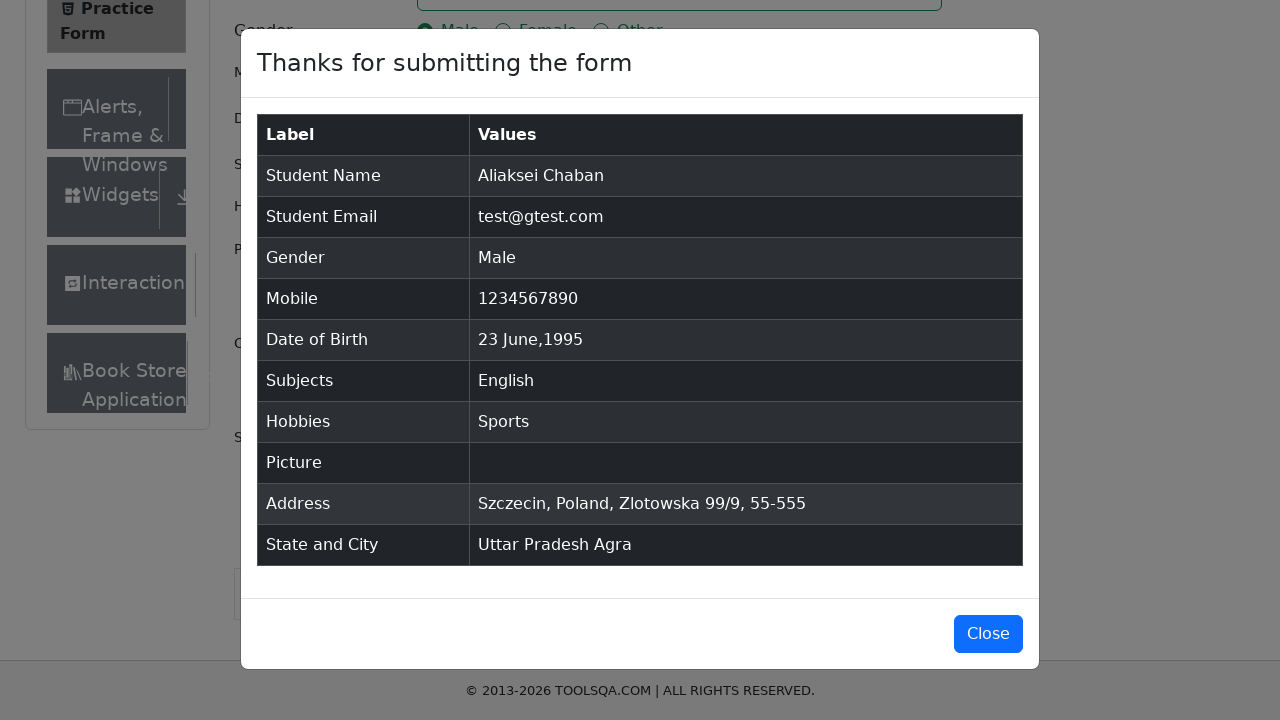

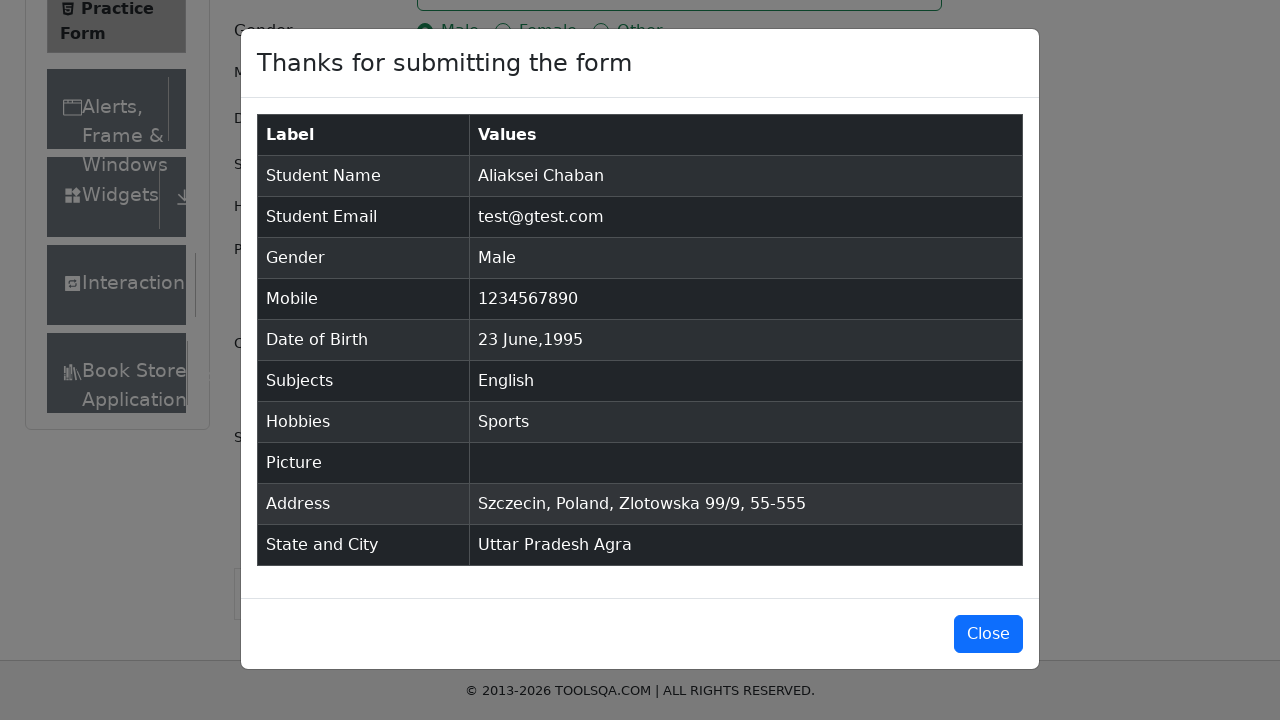